Tests the contact form functionality by filling out contact details and sending a message

Starting URL: https://www.demoblaze.com/index.html

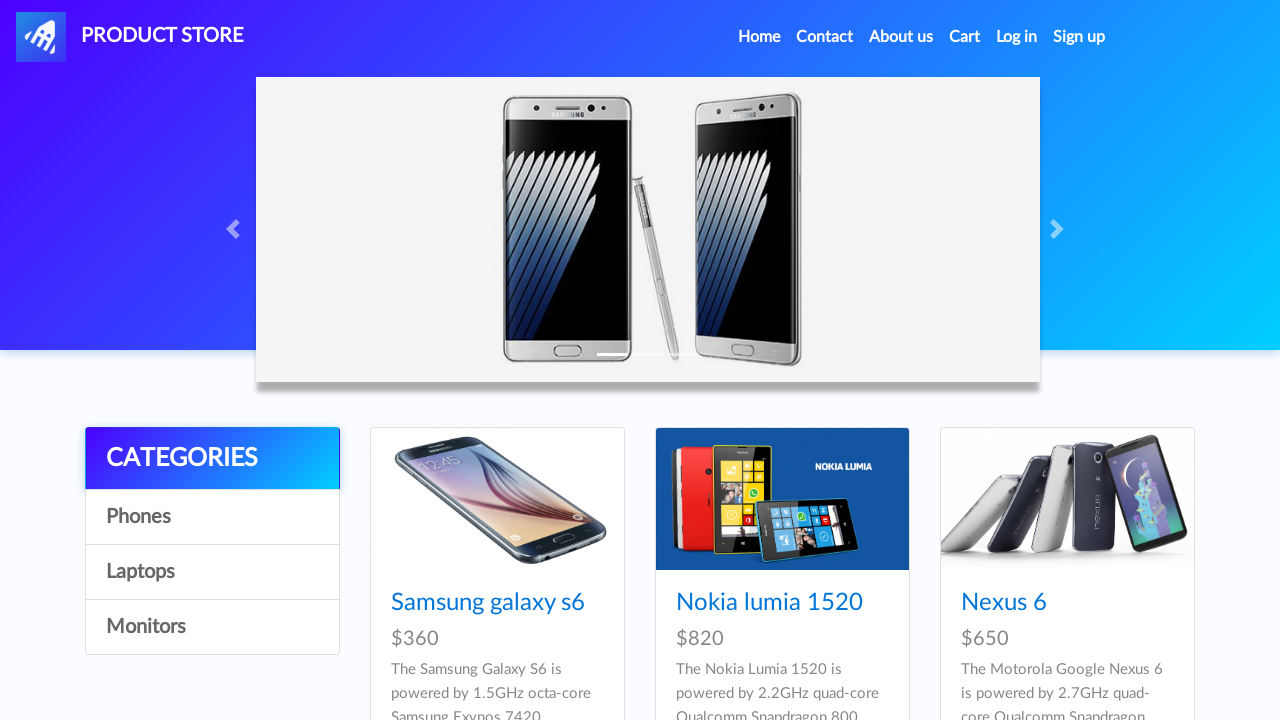

Clicked on Contact link at (825, 37) on xpath=//a[contains(text(),'Contact')]
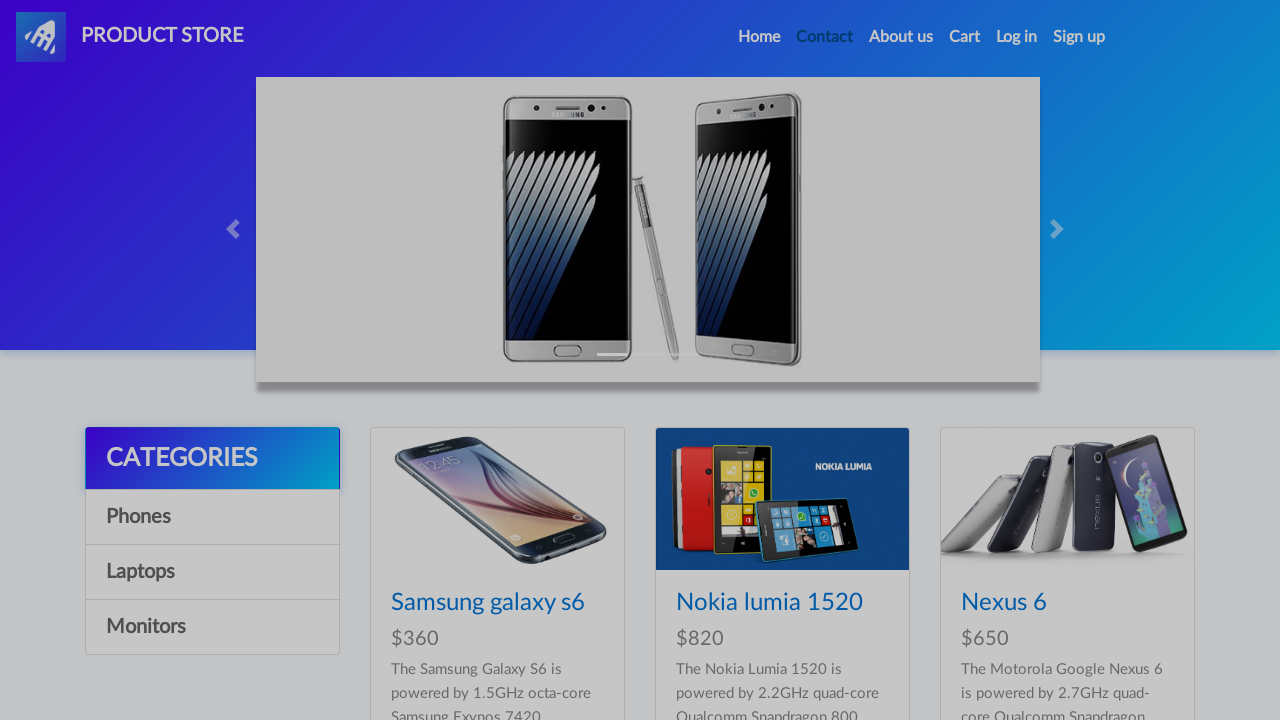

Filled contact email field with 'testuser456@example.com' on #recipient-email
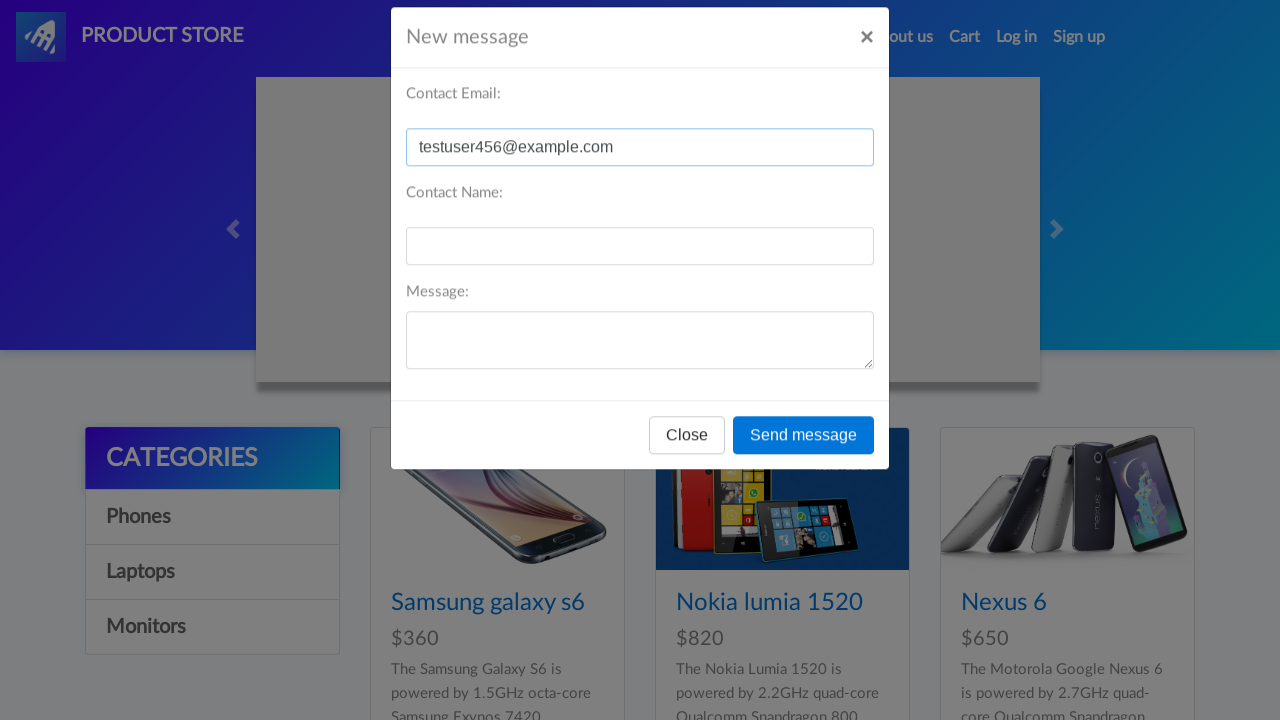

Filled contact name field with 'Test User' on #recipient-name
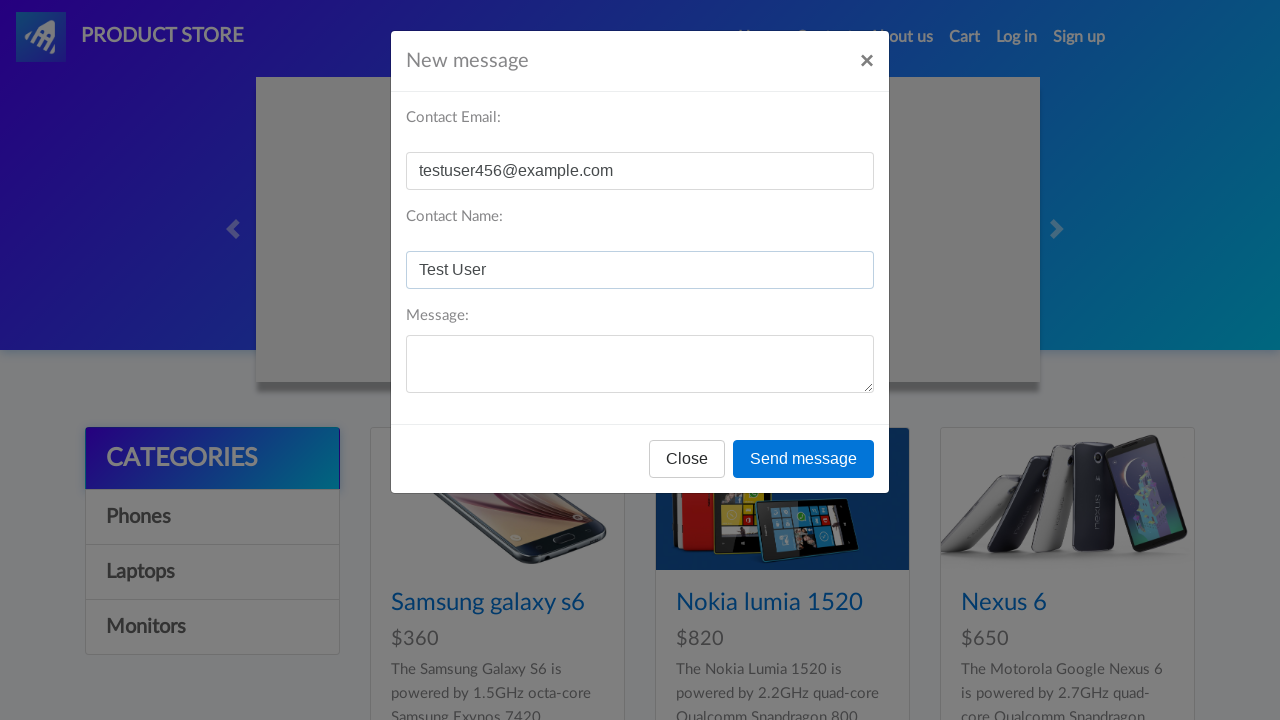

Filled message text field with contact form message on #message-text
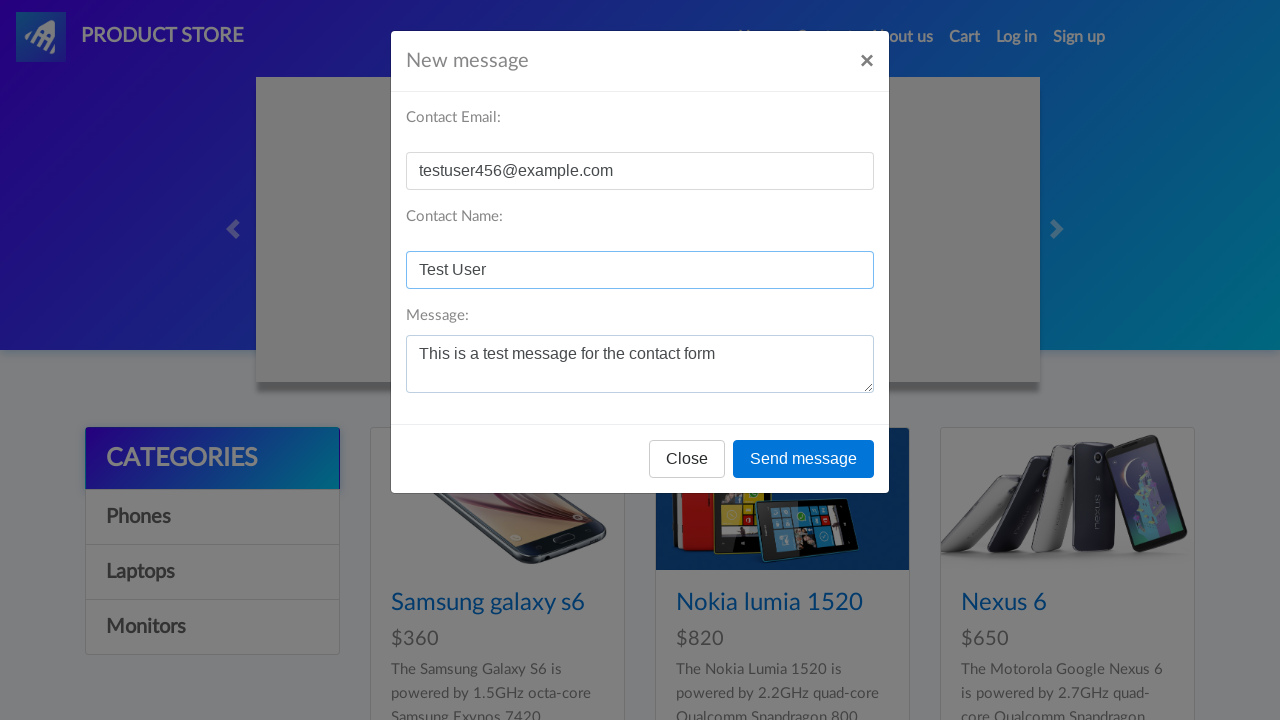

Clicked Send message button to submit contact form at (804, 459) on xpath=//button[contains(text(),'Send message')]
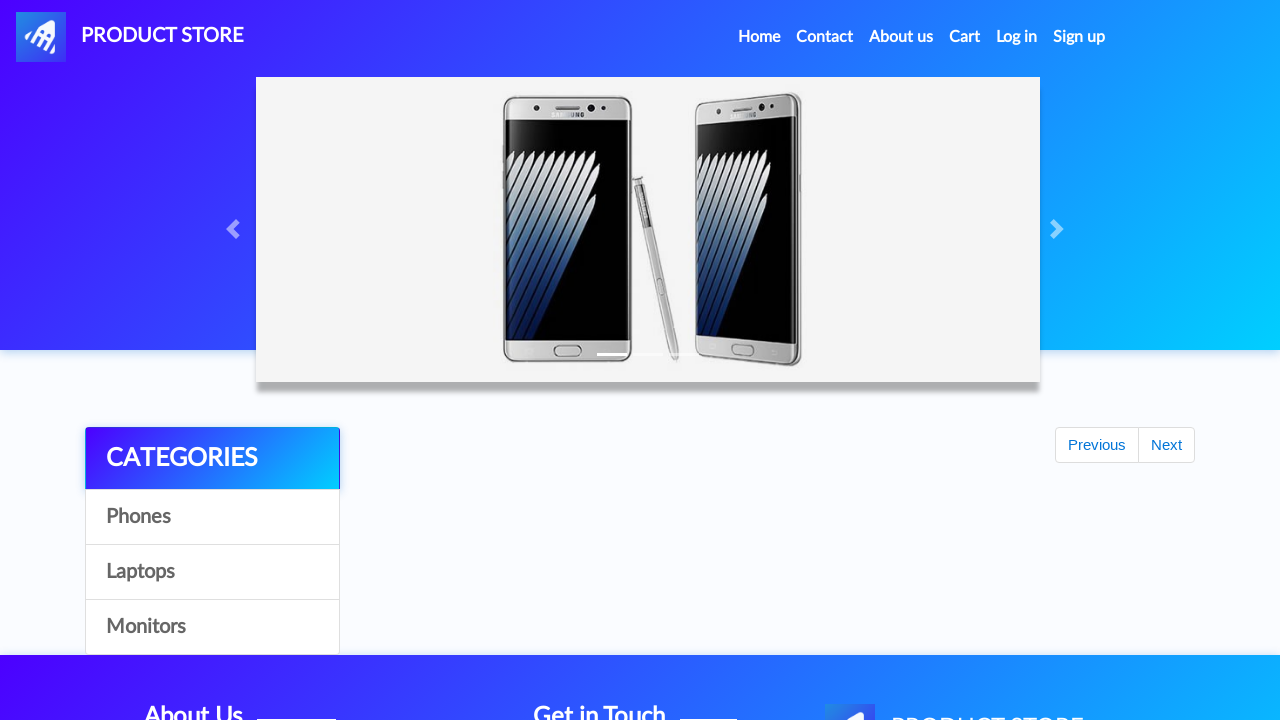

Accepted alert confirmation dialog
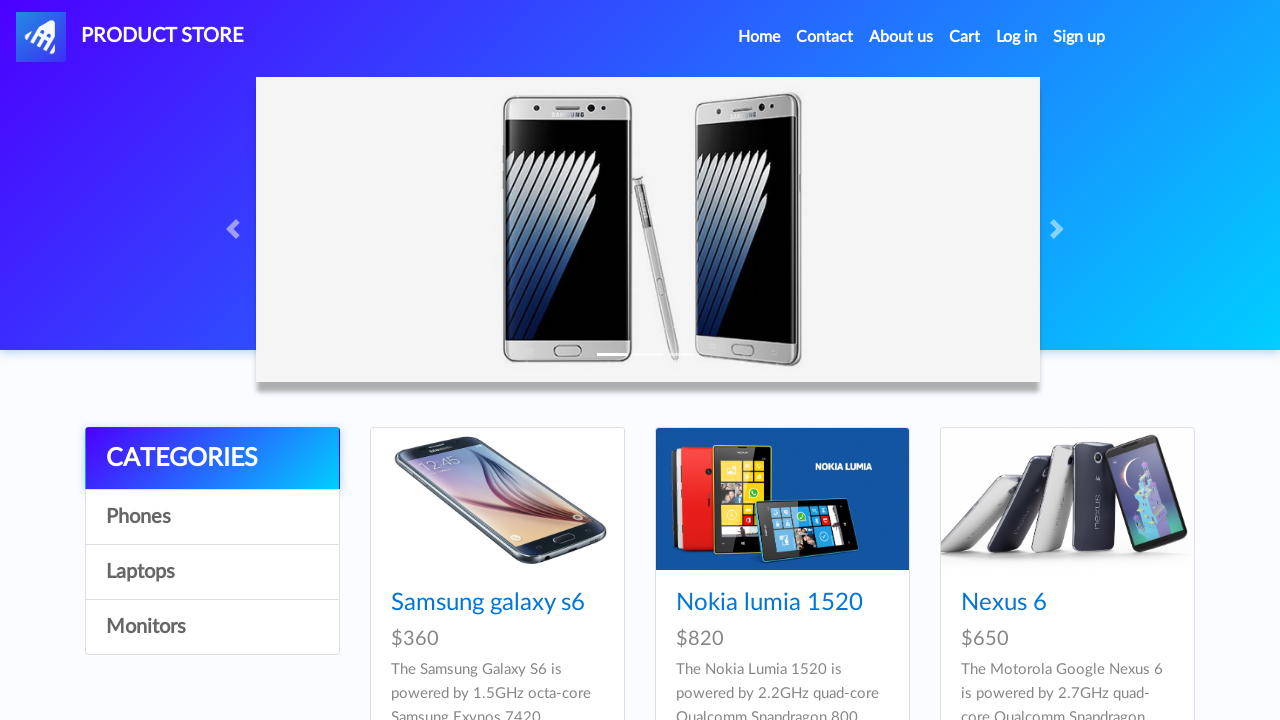

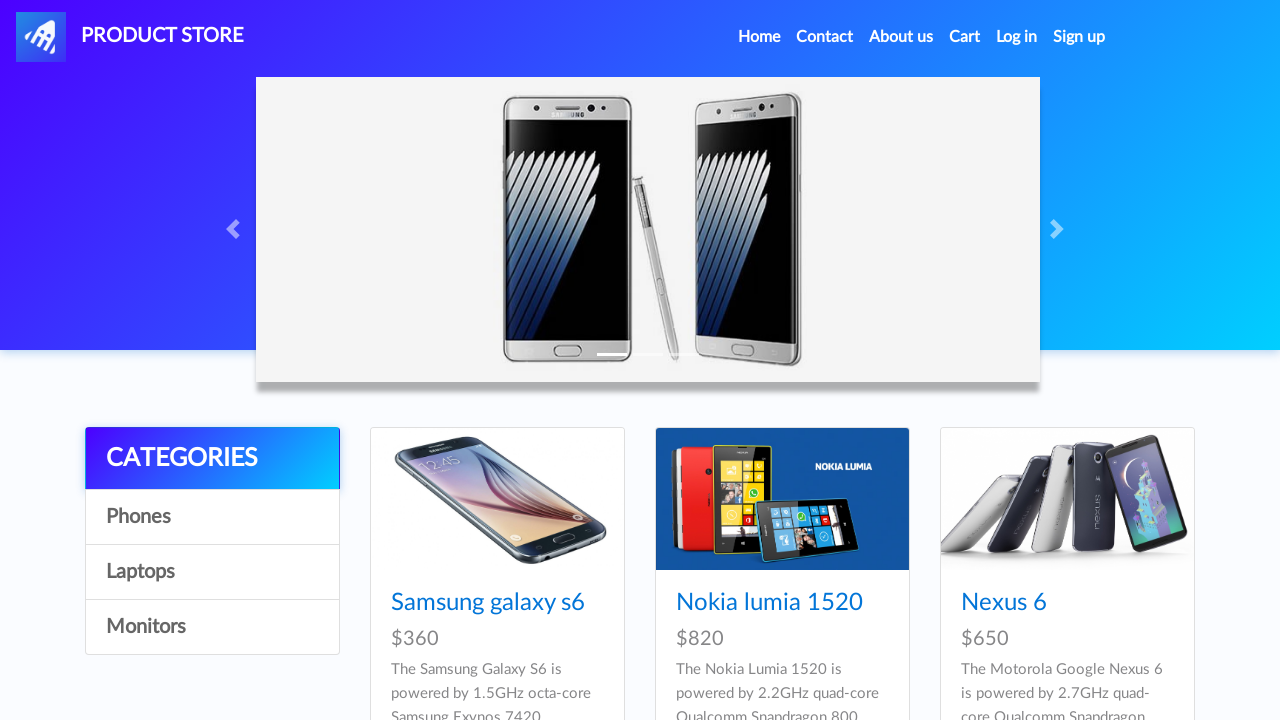